Navigates to OrangeHRM demo site and verifies that the page title contains "Orange"

Starting URL: https://opensource-demo.orangehrmlive.com/

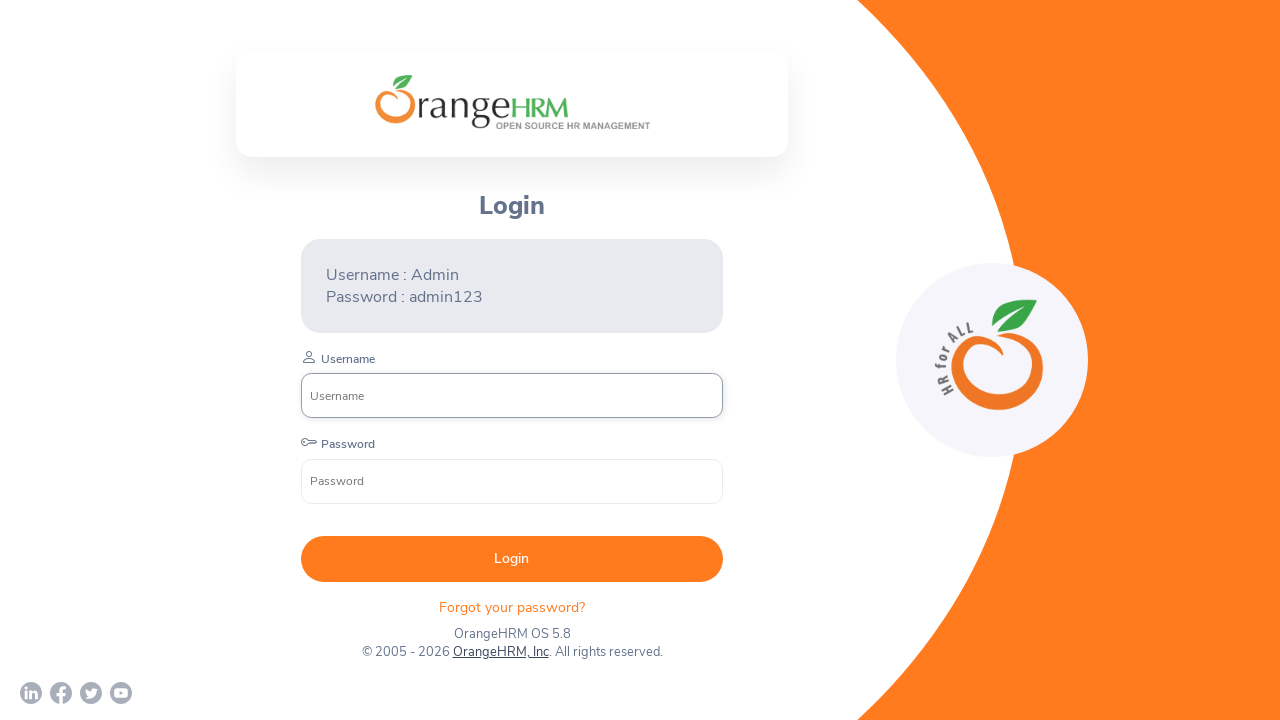

Navigated to OrangeHRM demo site
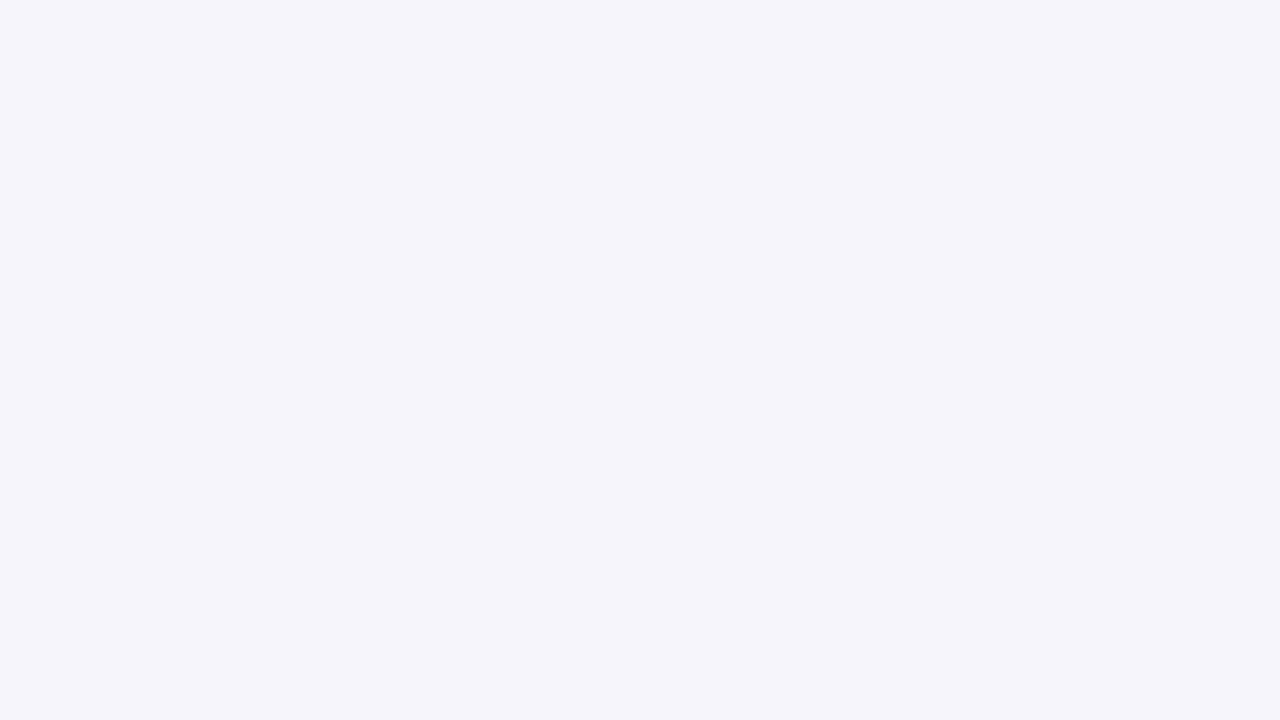

Page loaded and DOM content ready
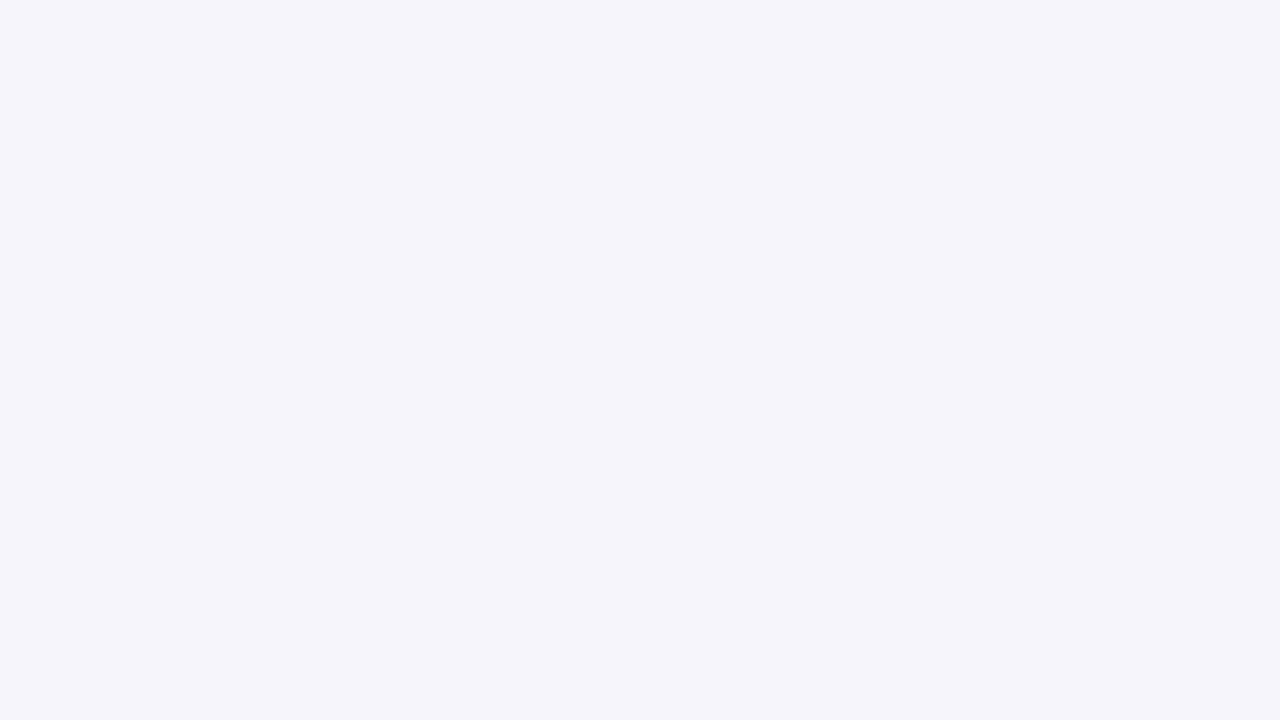

Verified page title contains 'Orange'
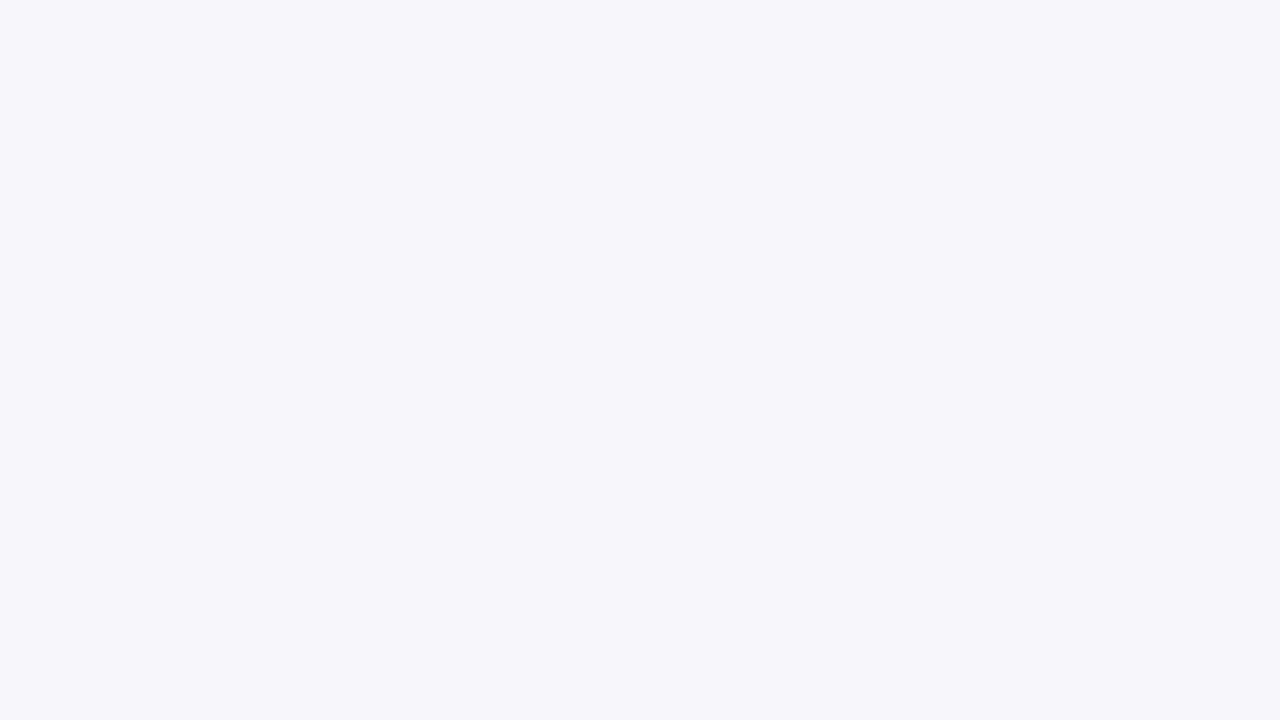

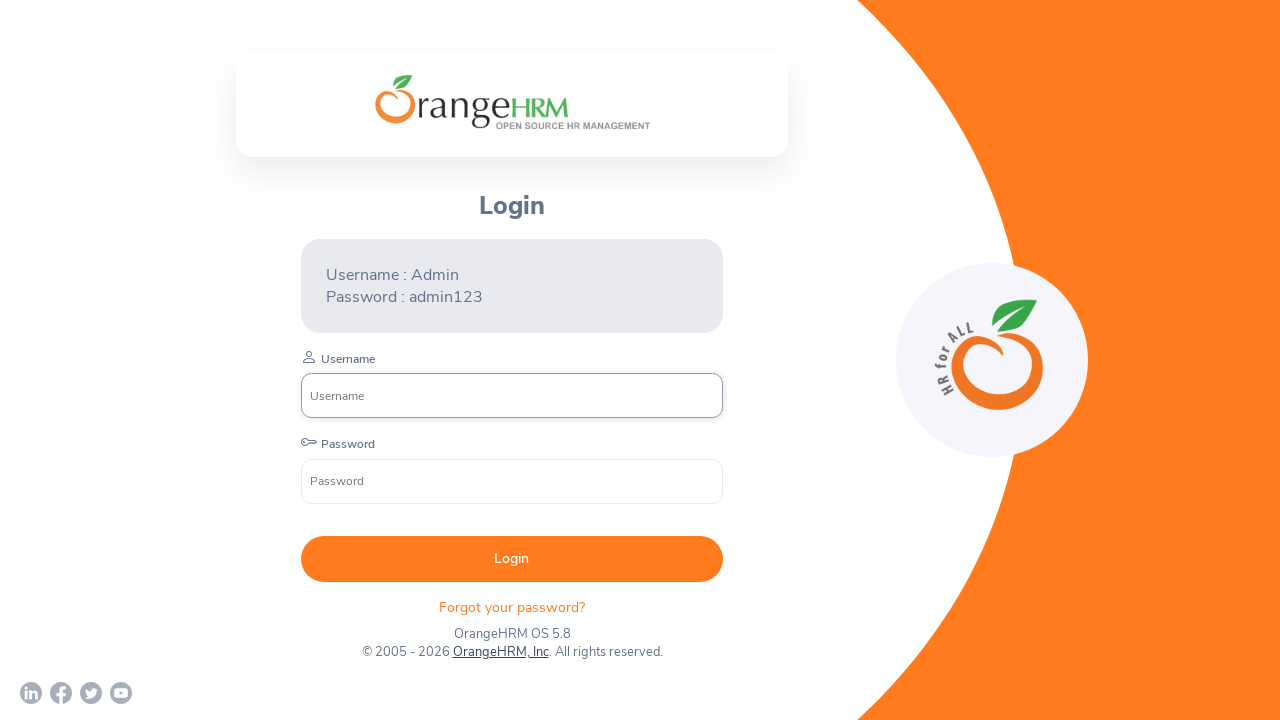